Tests filtering to display only completed items

Starting URL: https://demo.playwright.dev/todomvc

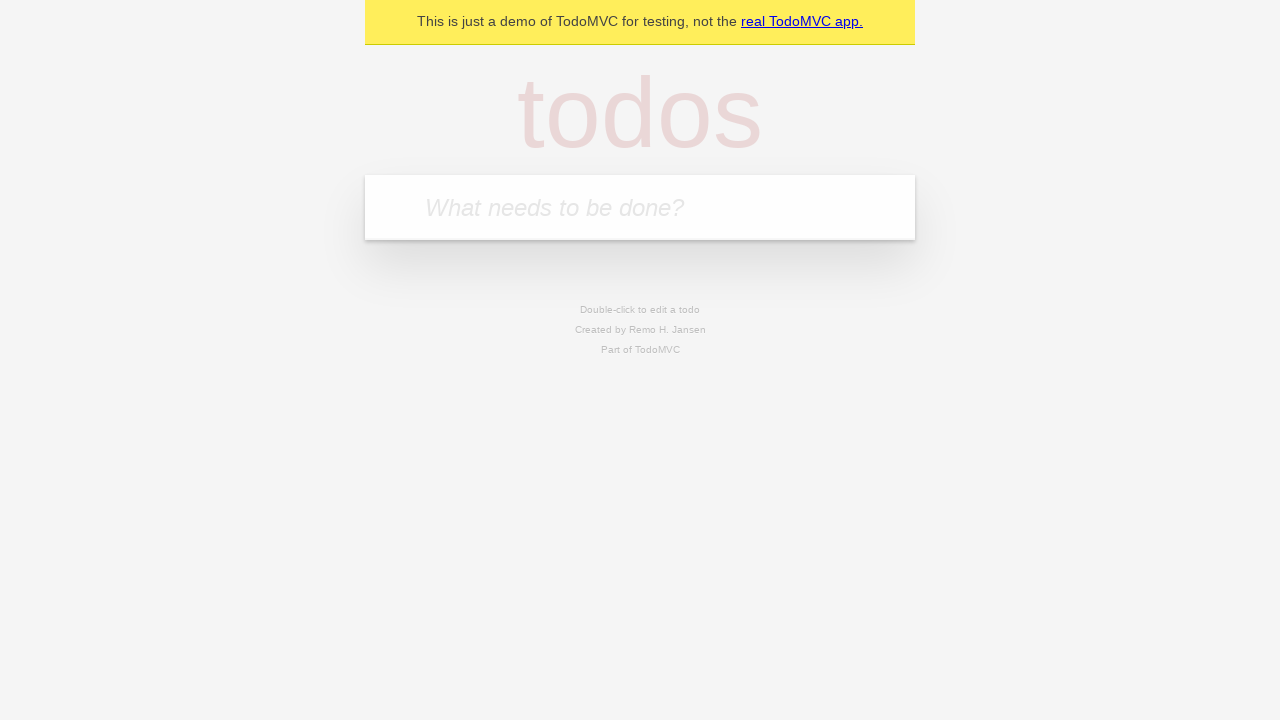

Filled todo input with 'buy some cheese' on internal:attr=[placeholder="What needs to be done?"i]
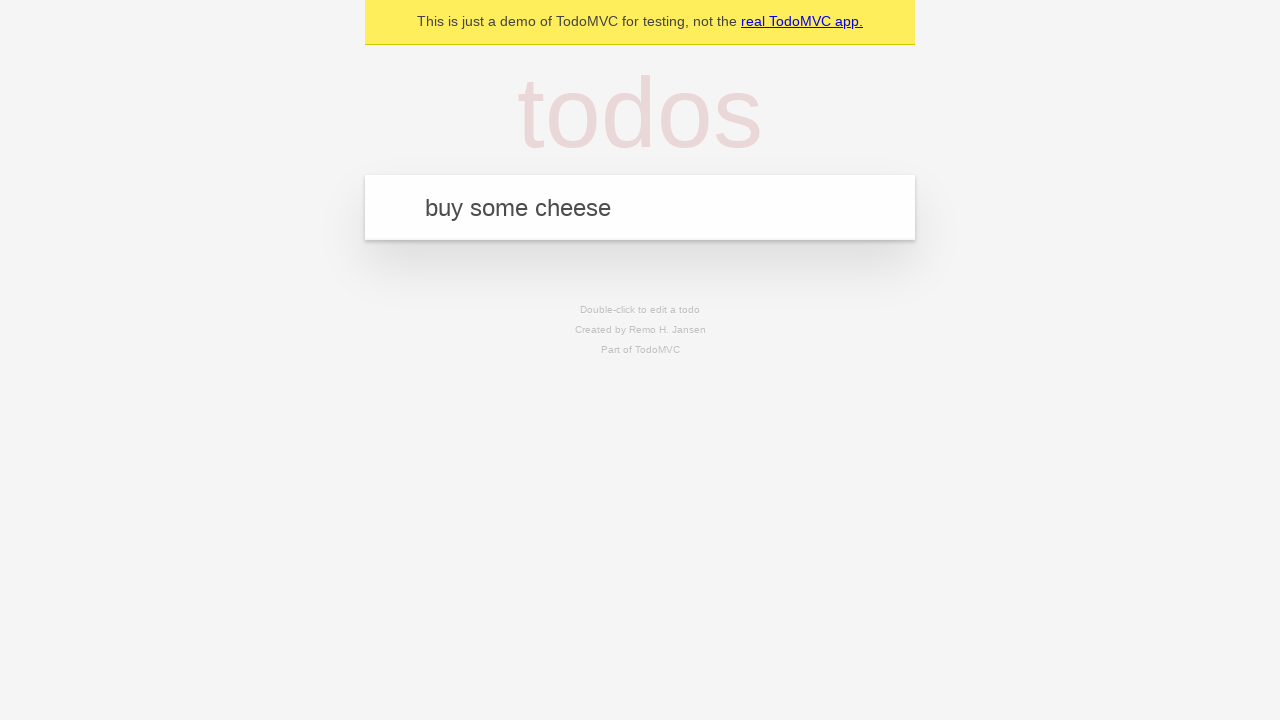

Pressed Enter to create todo 'buy some cheese' on internal:attr=[placeholder="What needs to be done?"i]
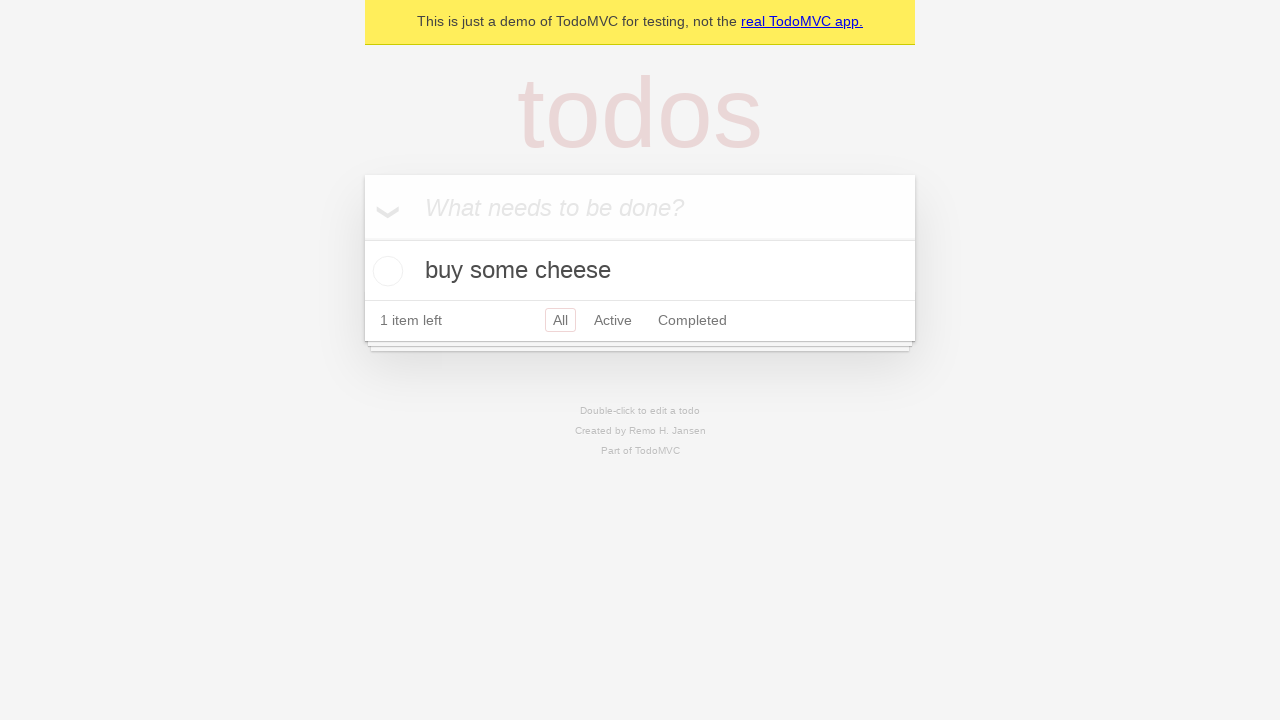

Filled todo input with 'feed the cat' on internal:attr=[placeholder="What needs to be done?"i]
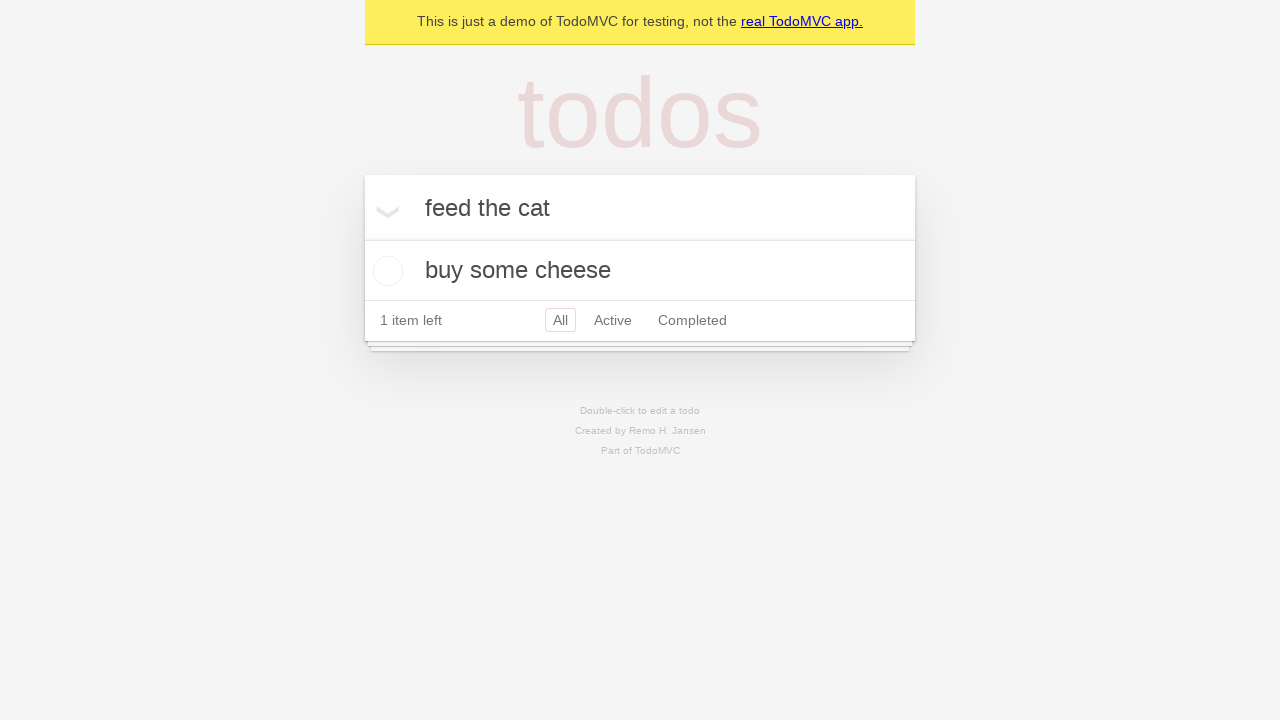

Pressed Enter to create todo 'feed the cat' on internal:attr=[placeholder="What needs to be done?"i]
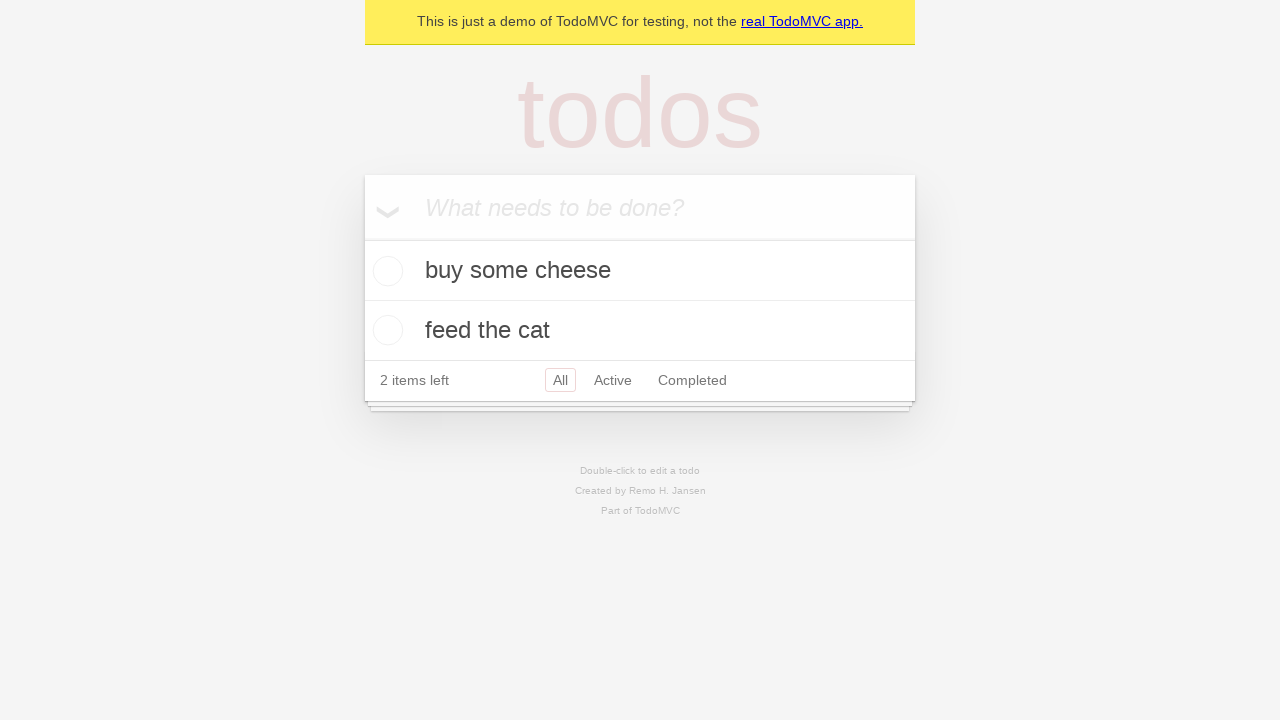

Filled todo input with 'book a doctors appointment' on internal:attr=[placeholder="What needs to be done?"i]
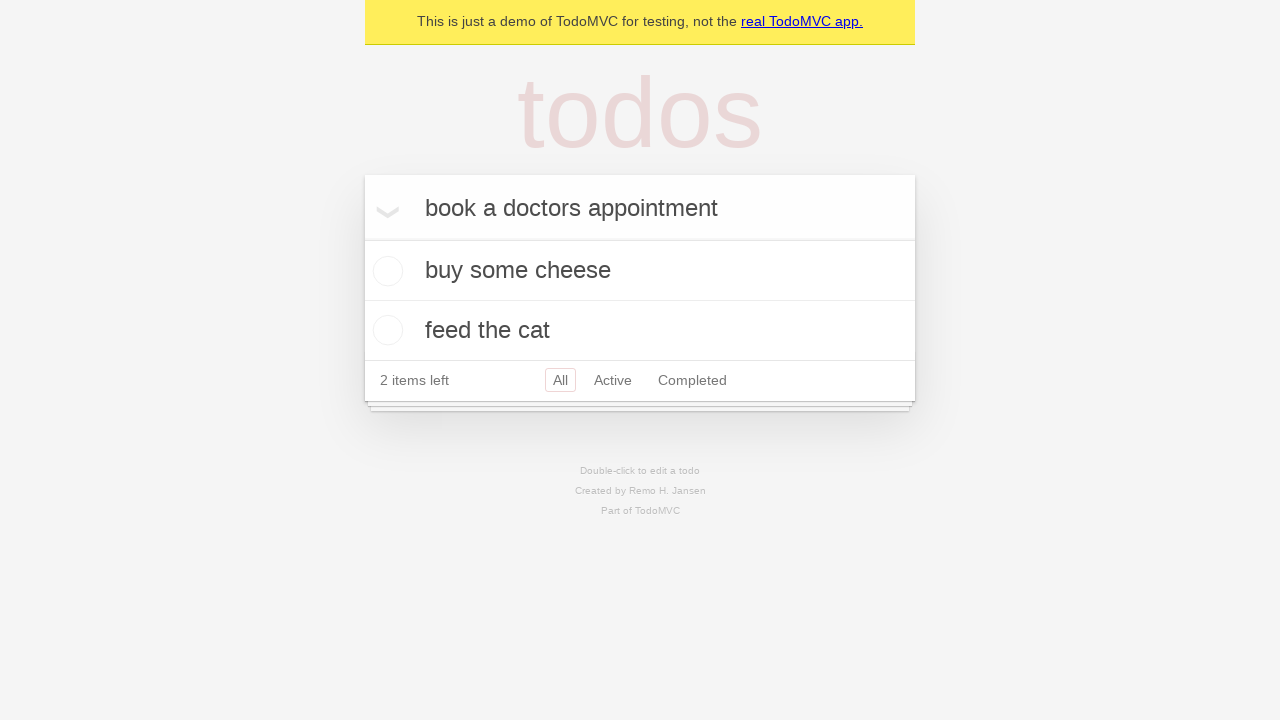

Pressed Enter to create todo 'book a doctors appointment' on internal:attr=[placeholder="What needs to be done?"i]
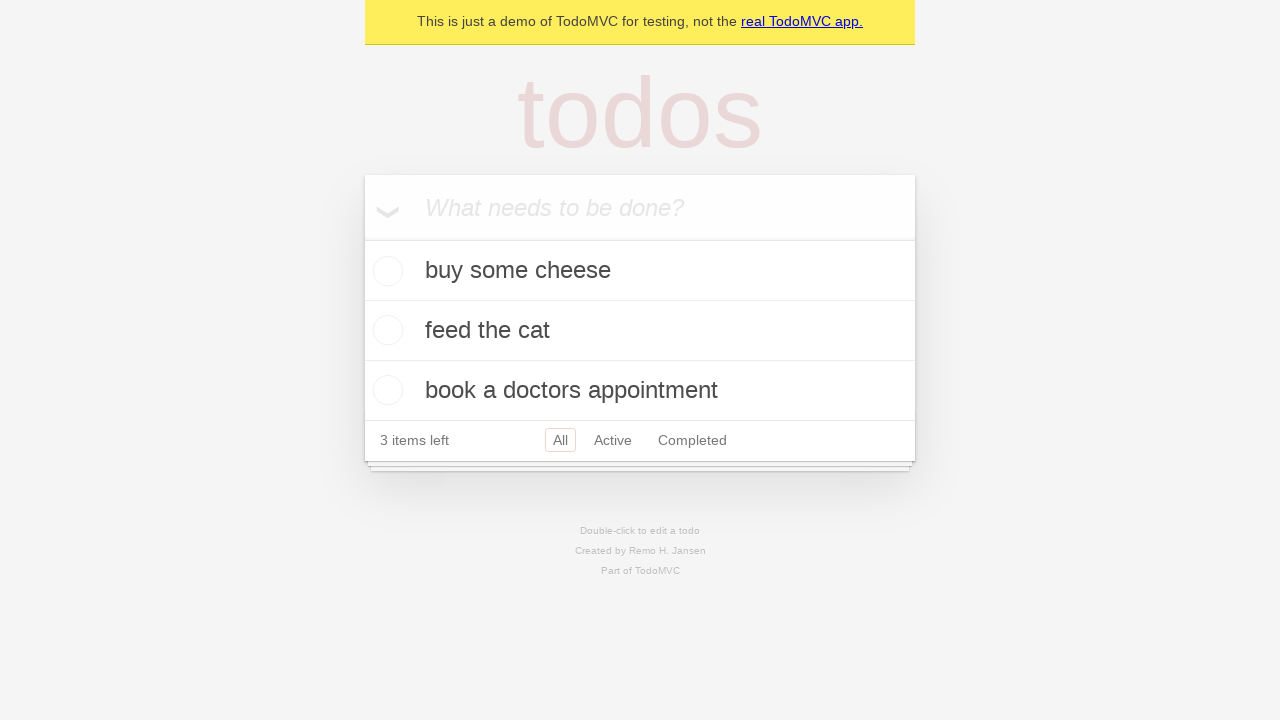

Checked the second todo item at (385, 330) on internal:testid=[data-testid="todo-item"s] >> nth=1 >> internal:role=checkbox
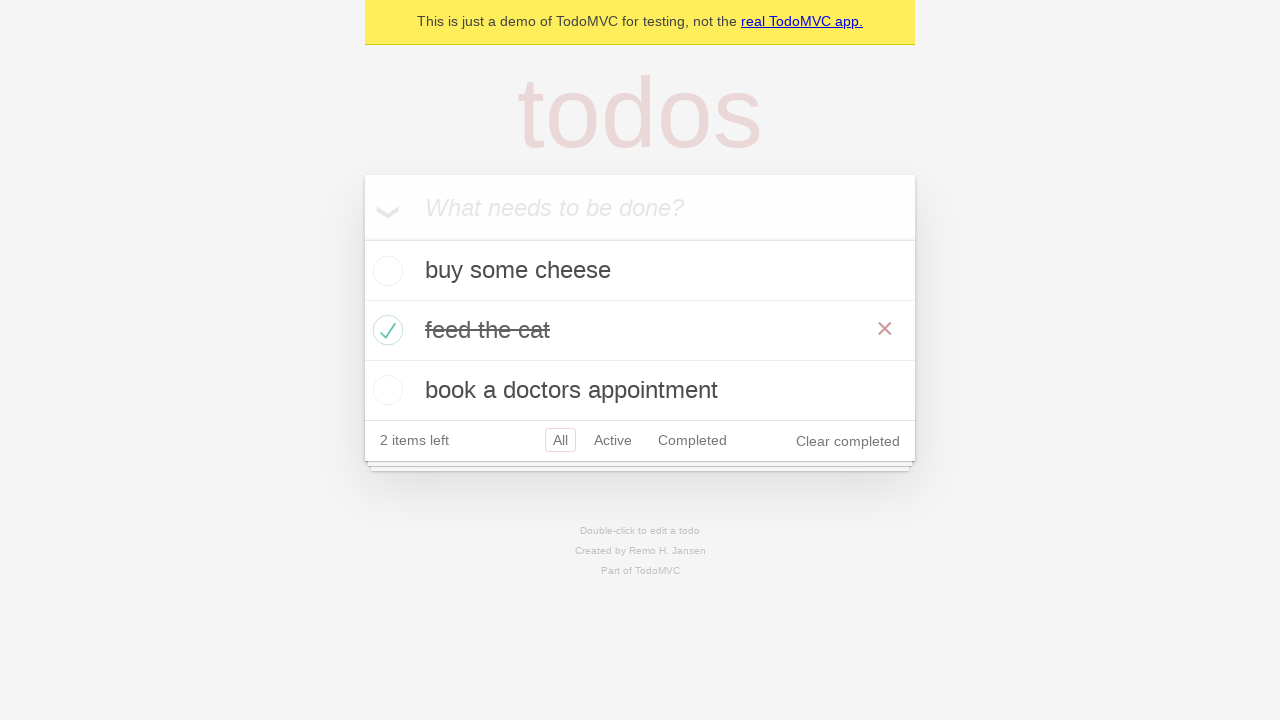

Clicked the Completed filter link at (692, 440) on internal:role=link[name="Completed"i]
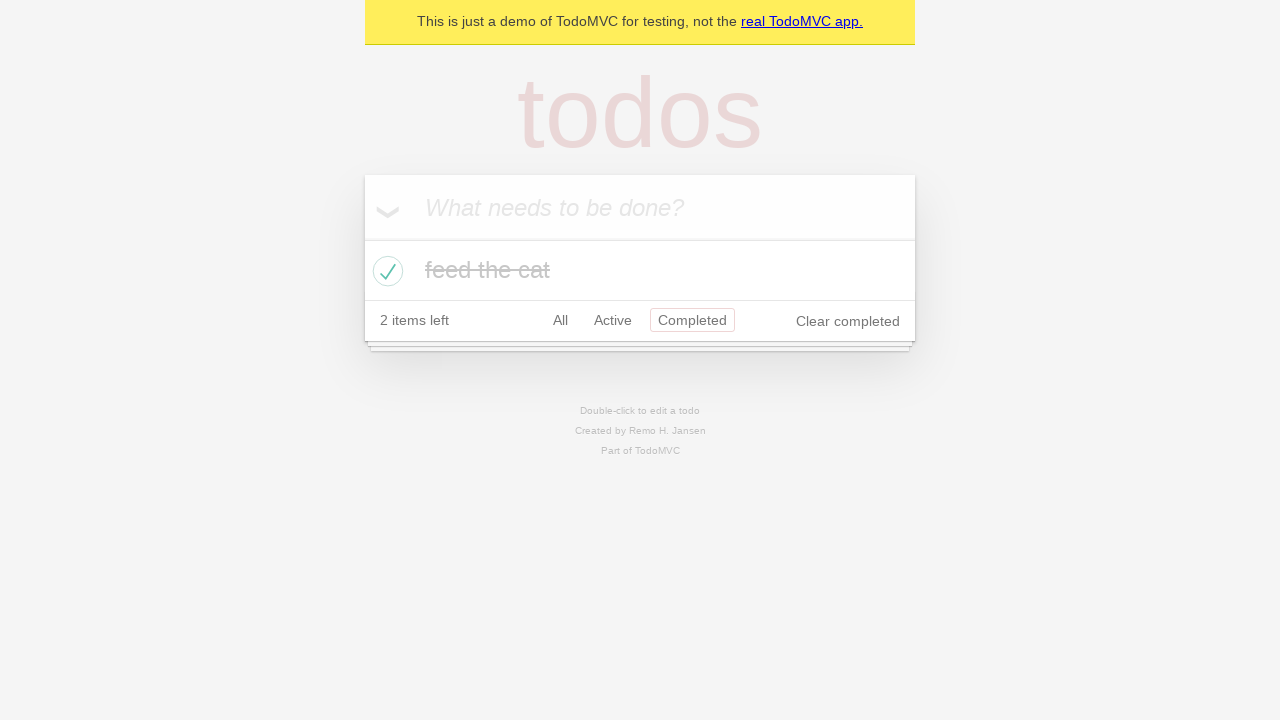

Filtered view loaded showing only completed items
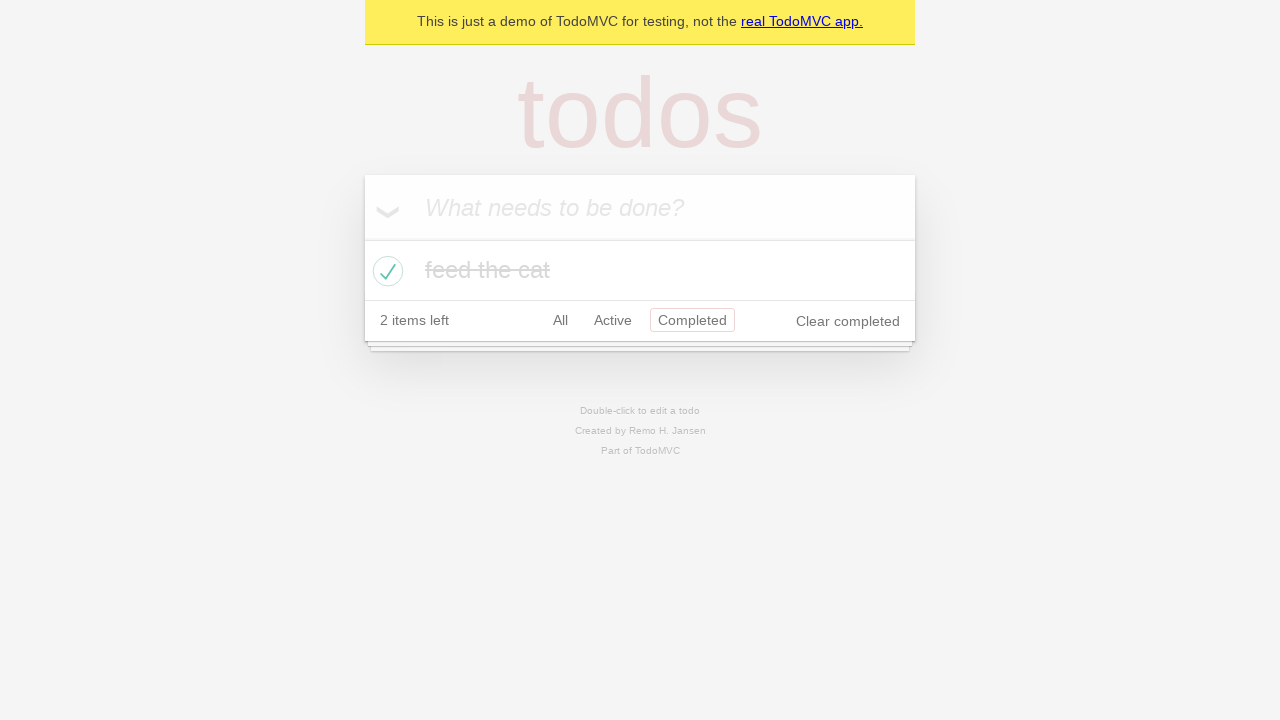

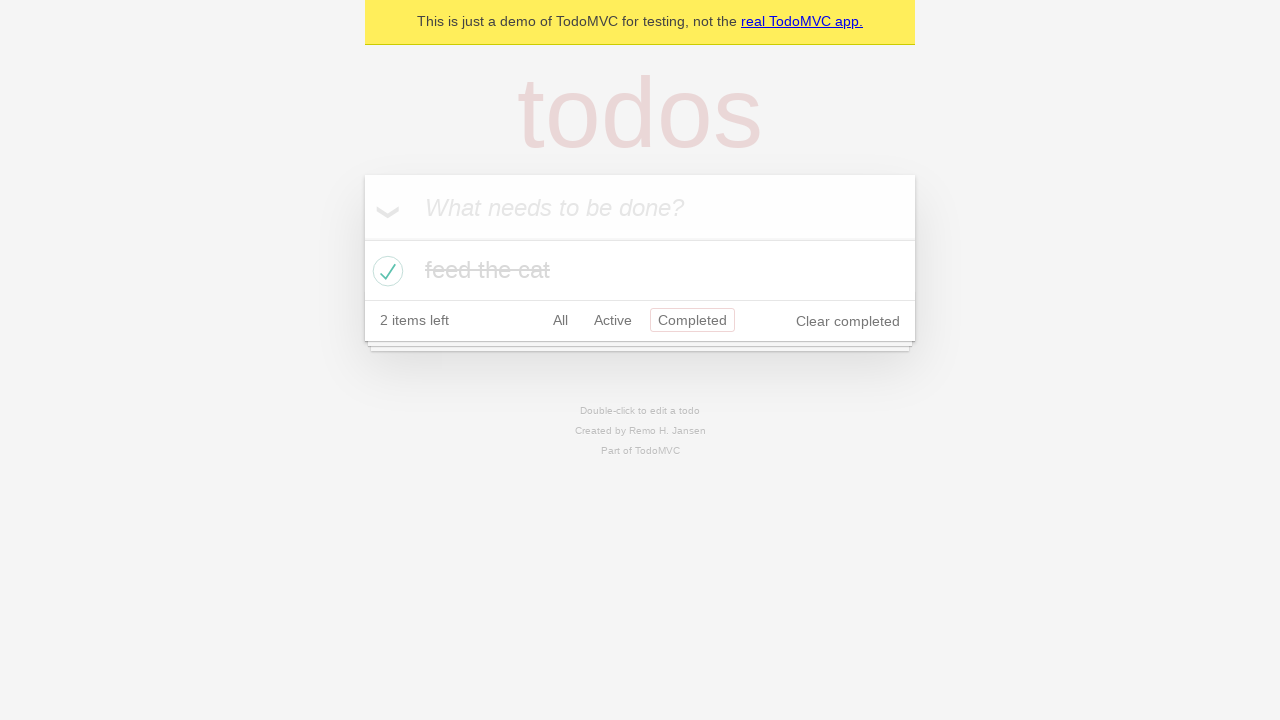